Tests the main navigation menu by clicking through Archive, About, Contact, and Home links and verifying each page loads with the correct title.

Starting URL: https://peterbe.com/

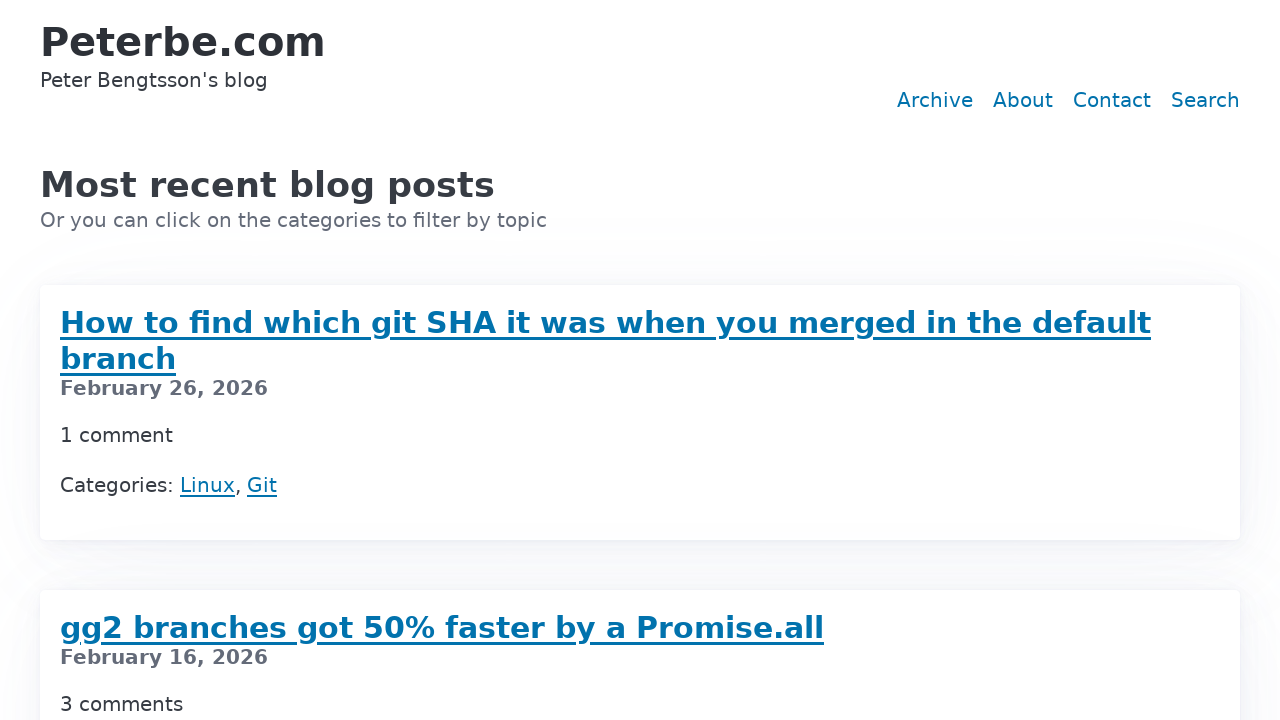

Clicked Archive link in main navigation at (935, 100) on #main-nav >> internal:role=link[name="Archive"i]
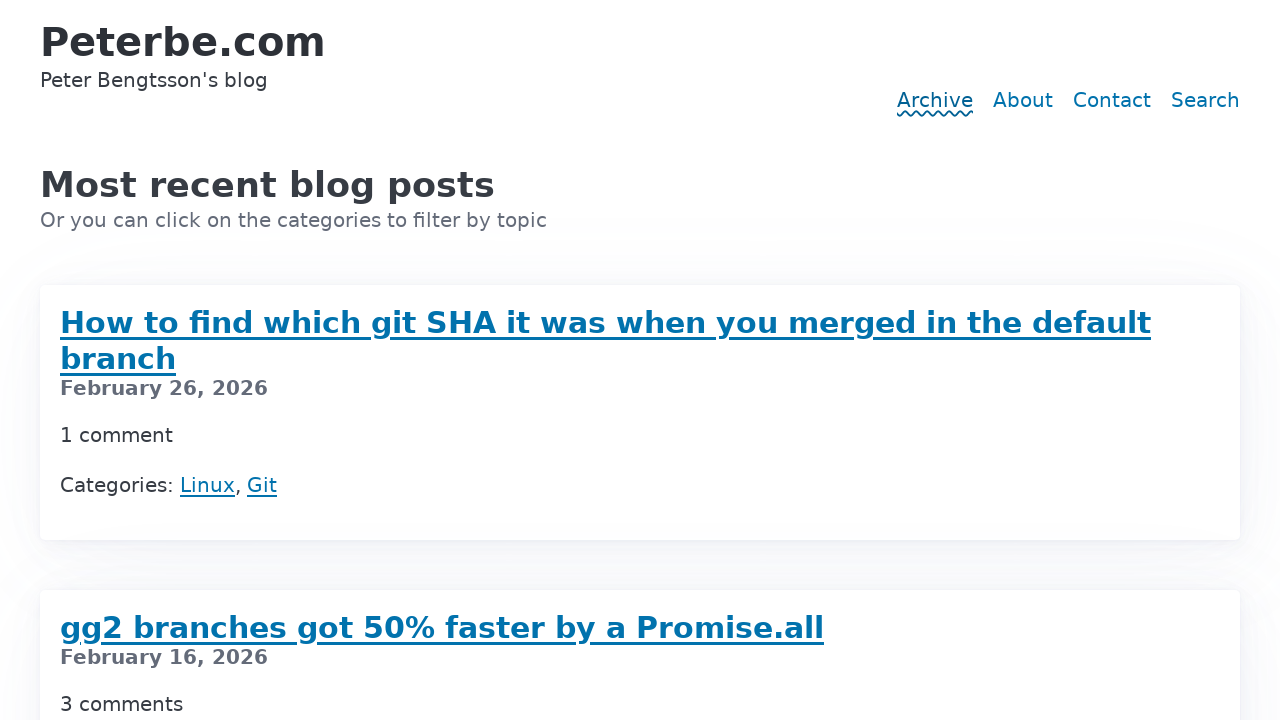

Archive page loaded (DOM content loaded)
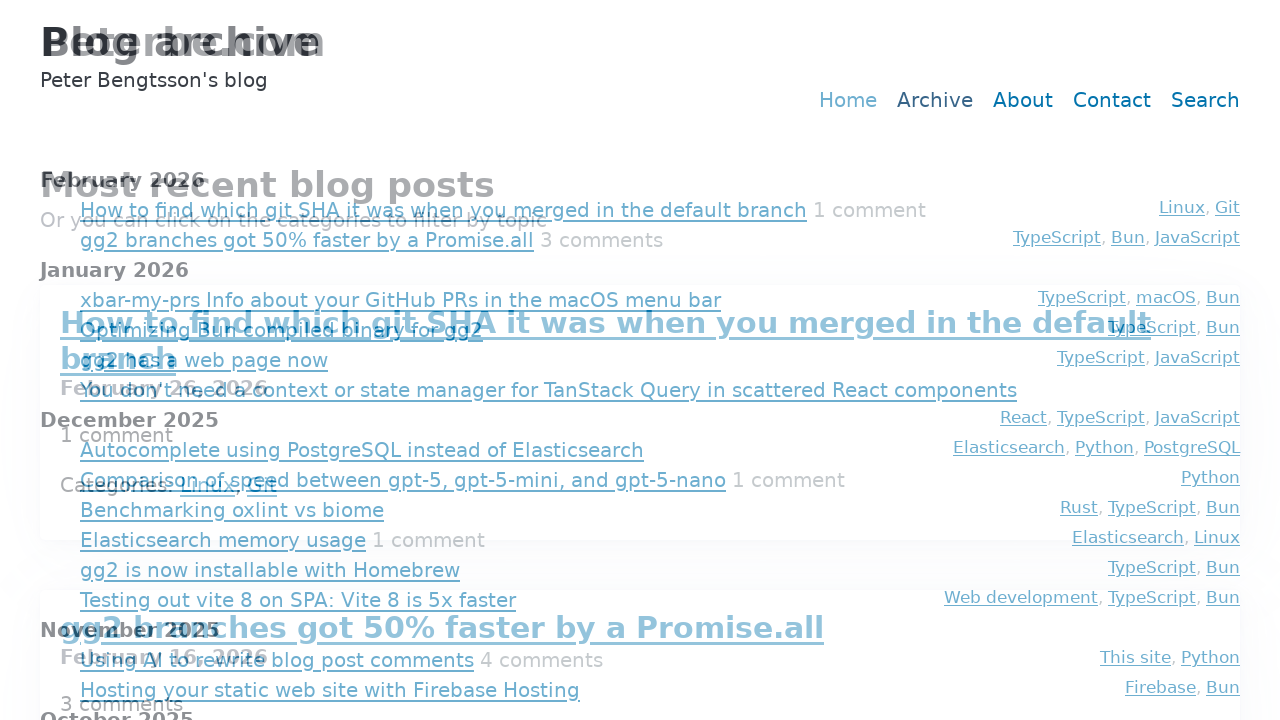

Clicked About link in main navigation at (1023, 100) on #main-nav >> internal:role=link[name="About"i]
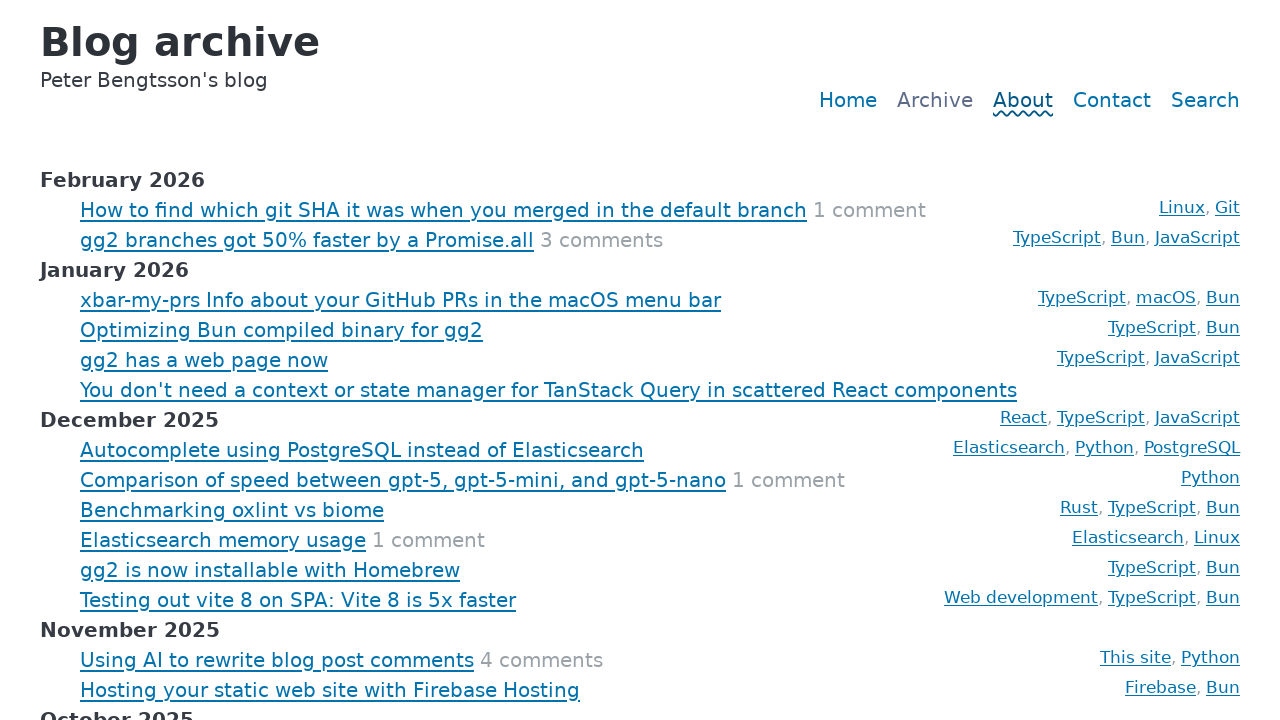

About page loaded (DOM content loaded)
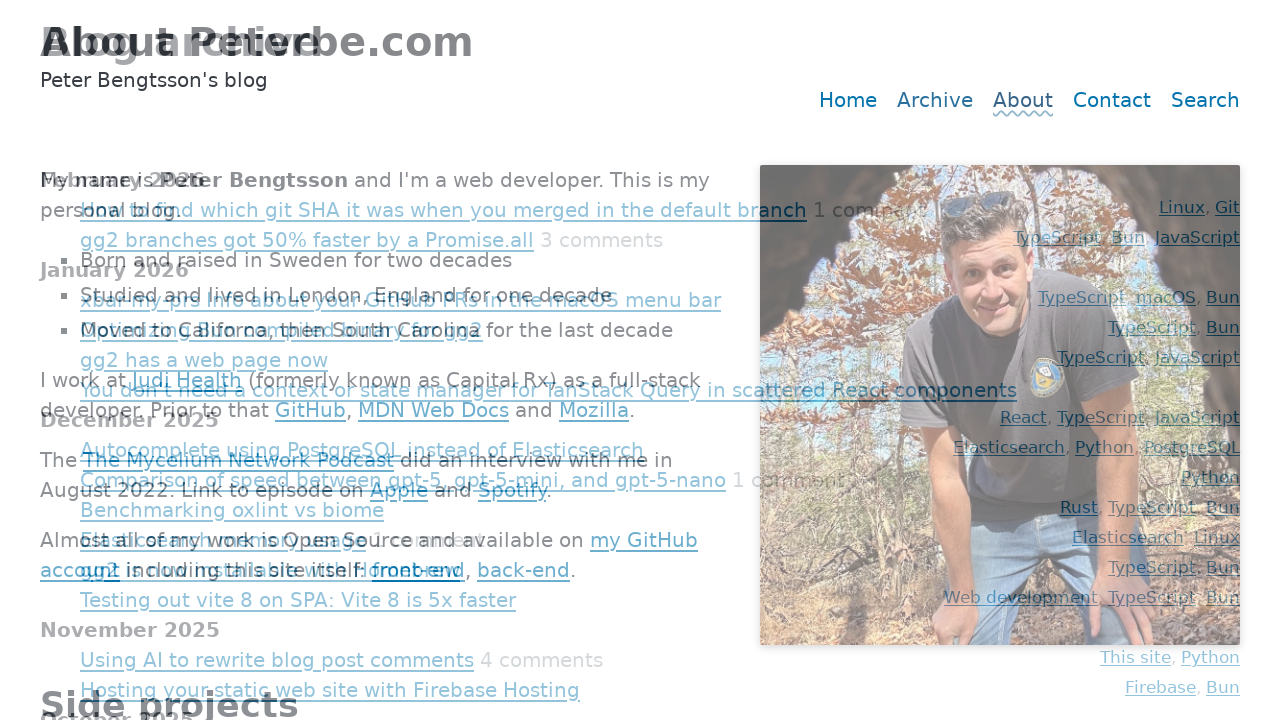

Clicked Contact link in main navigation at (1112, 100) on #main-nav >> internal:role=link[name="Contact"i]
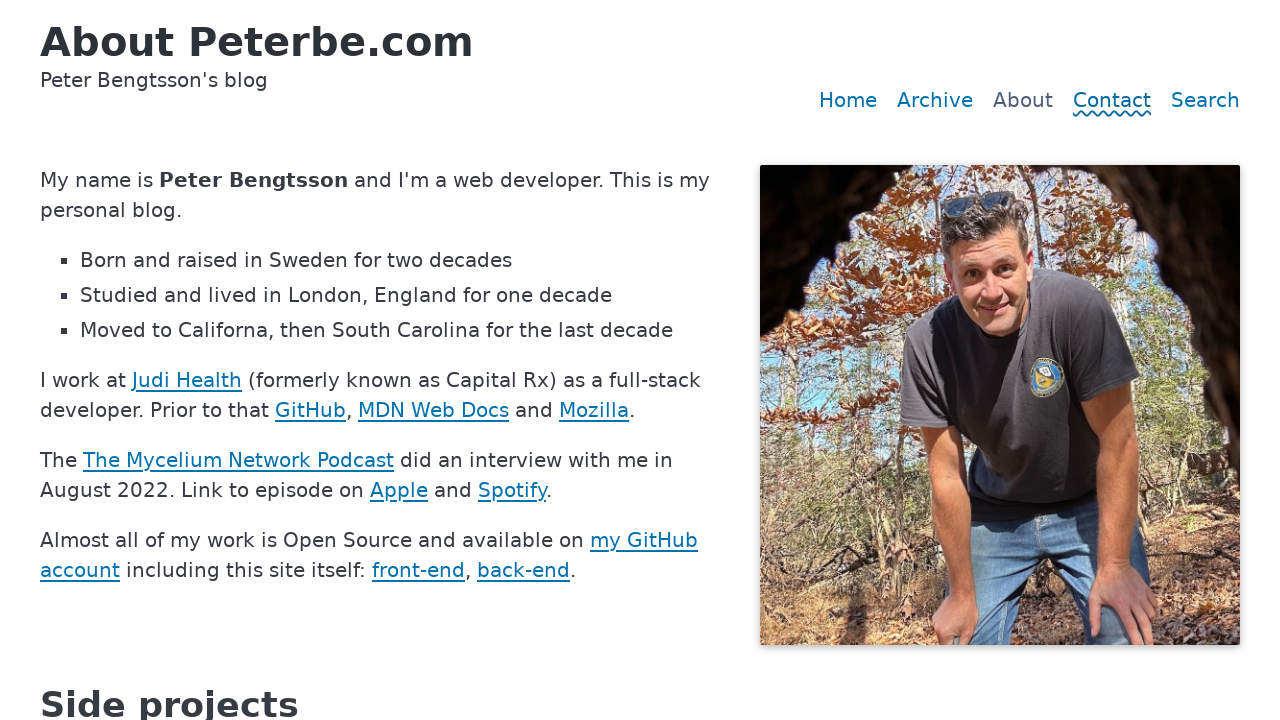

Contact page loaded (DOM content loaded)
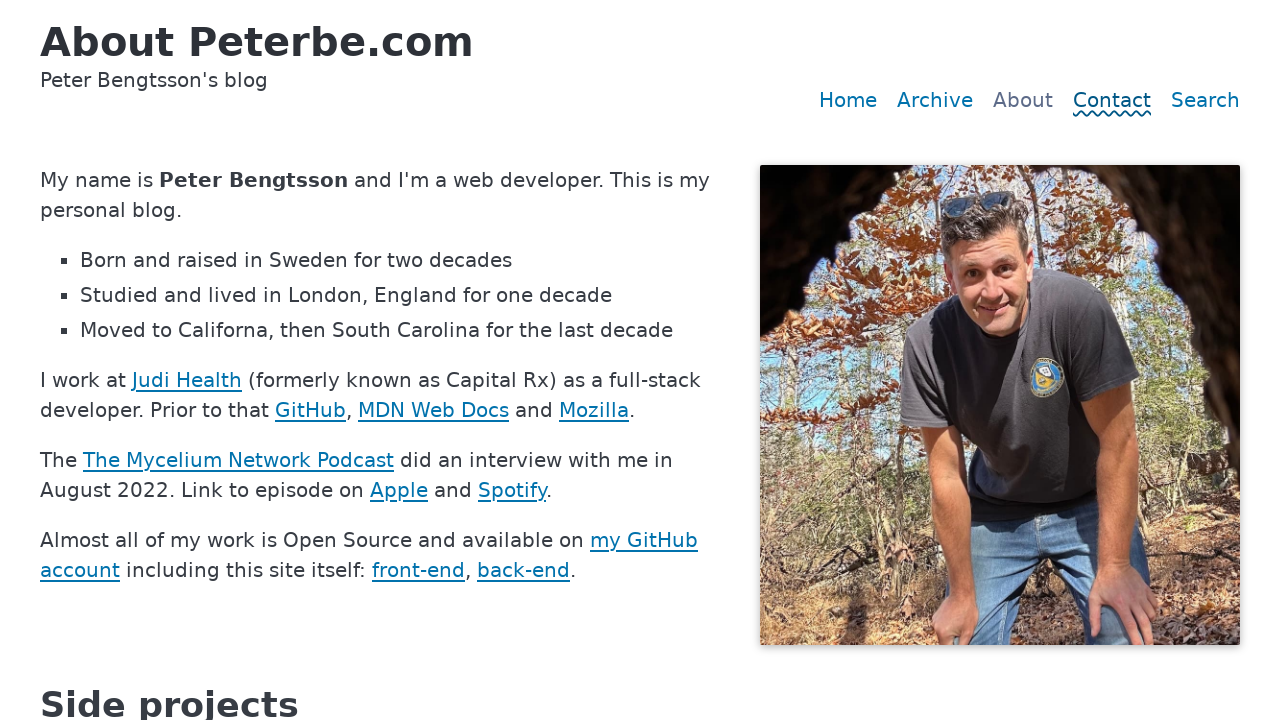

Clicked Home link in main navigation at (848, 100) on #main-nav >> internal:role=link[name="Home"i]
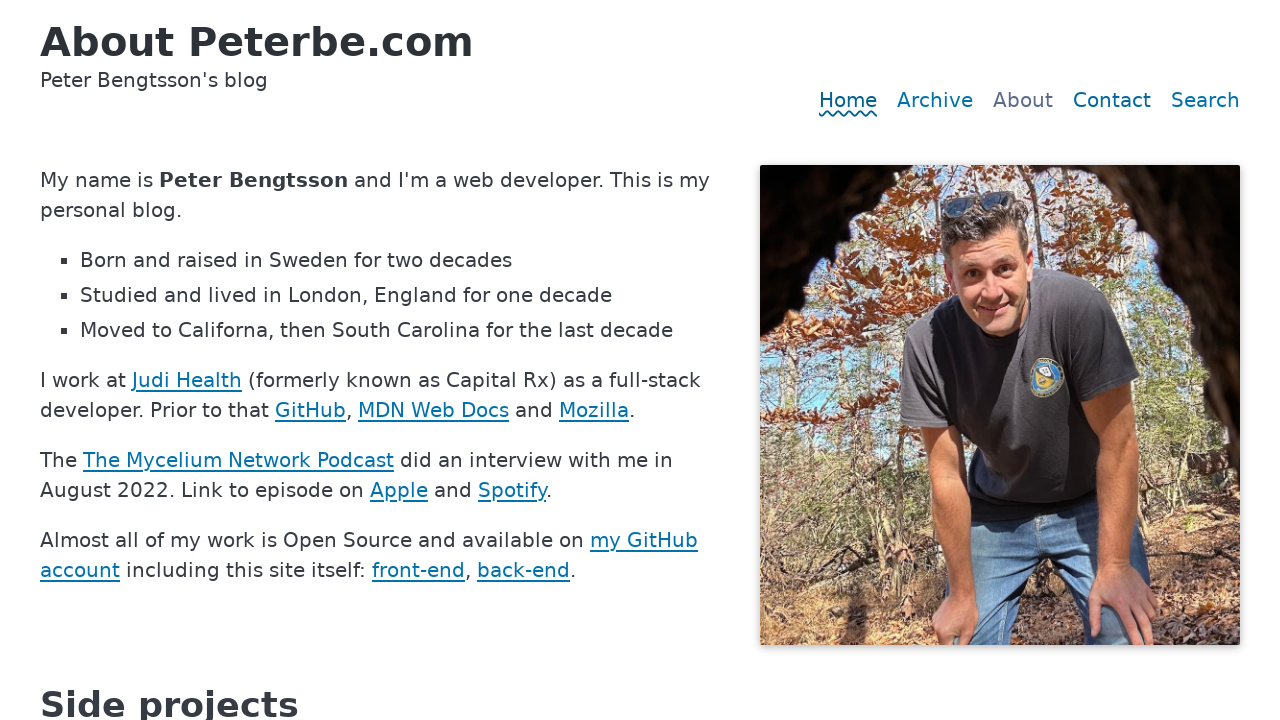

Home page loaded (DOM content loaded)
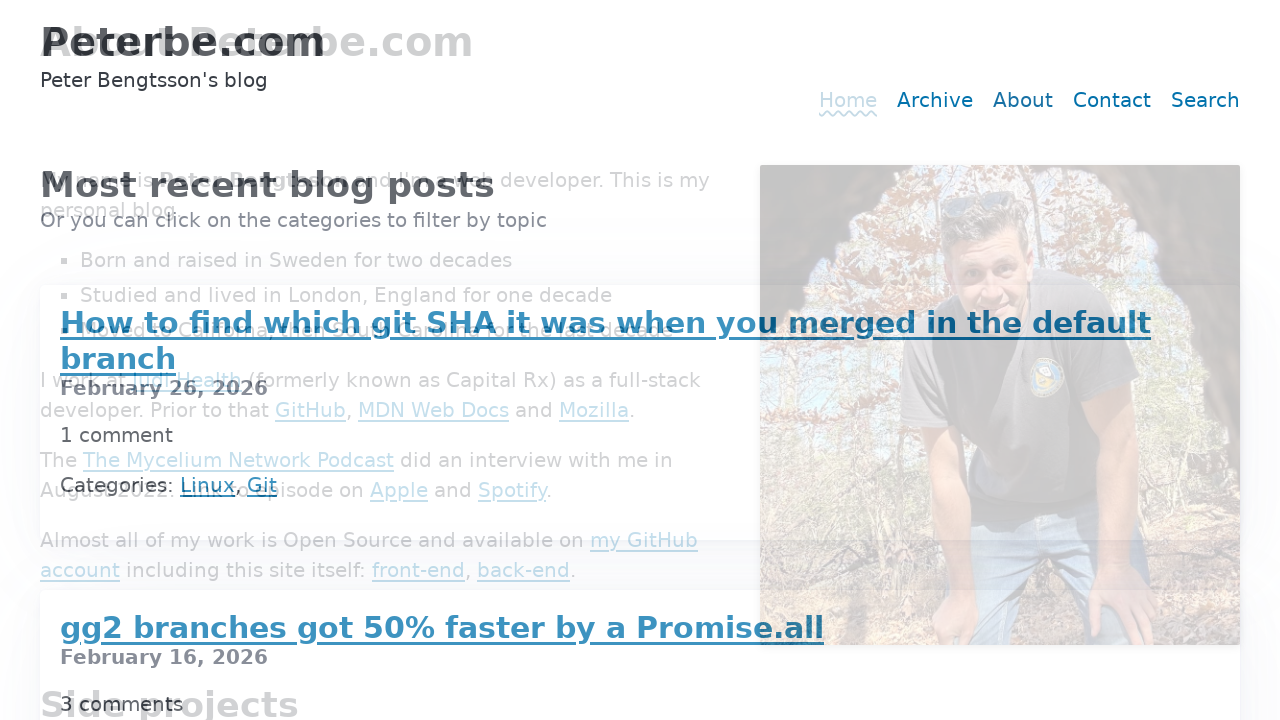

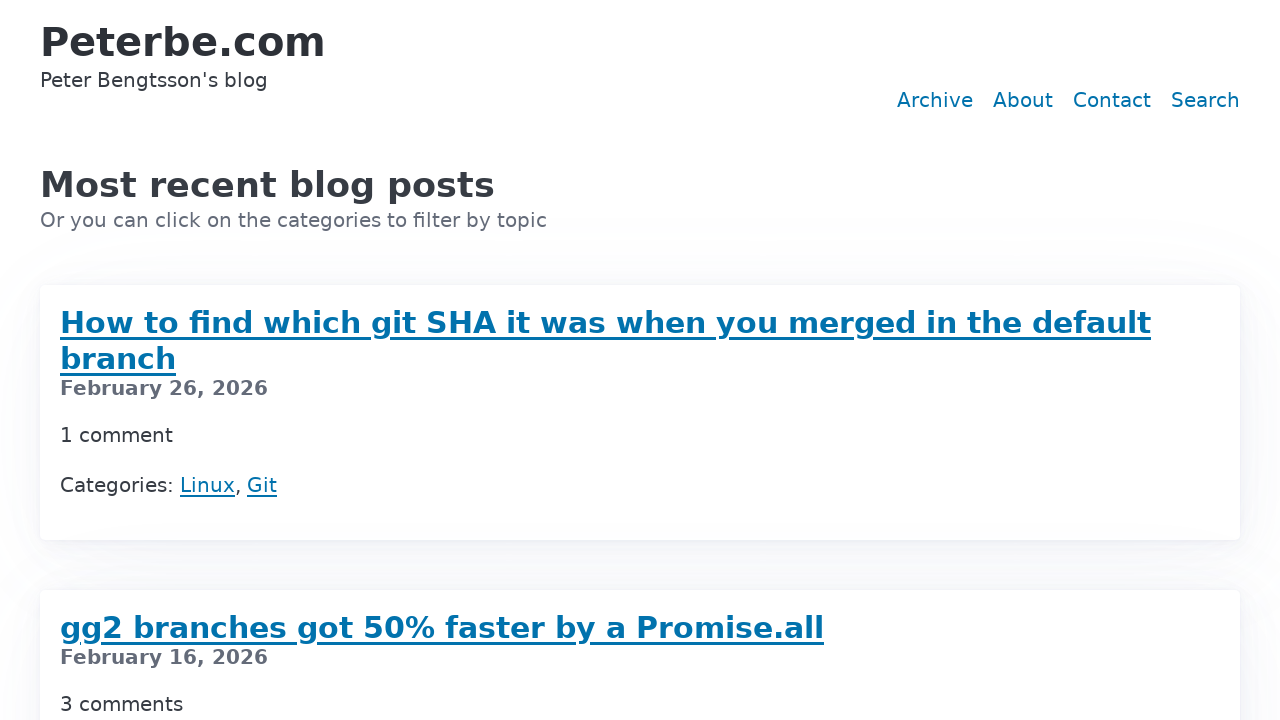